Tests dynamic loading page 2 with proper wait, clicking start button and verifying Hello World text appears

Starting URL: http://the-internet.herokuapp.com/dynamic_loading/2

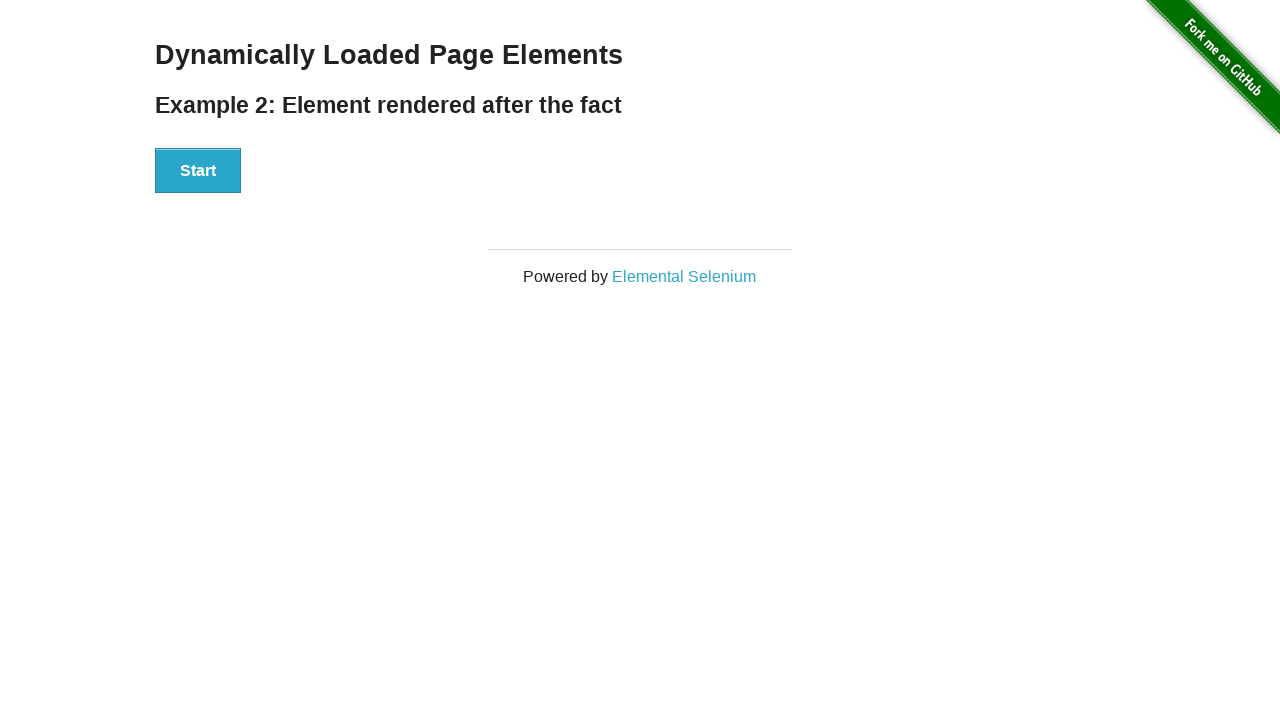

Clicked start button to trigger dynamic content loading at (198, 171) on #start button
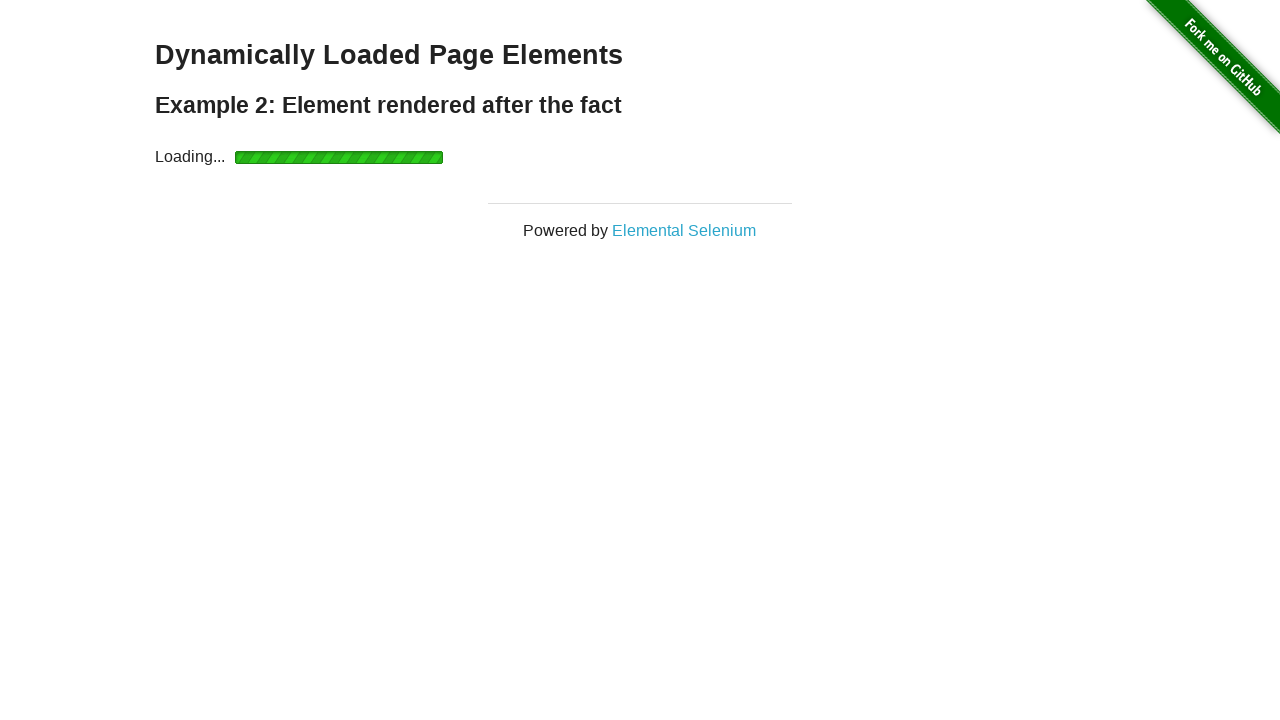

Waited for finish element to become visible
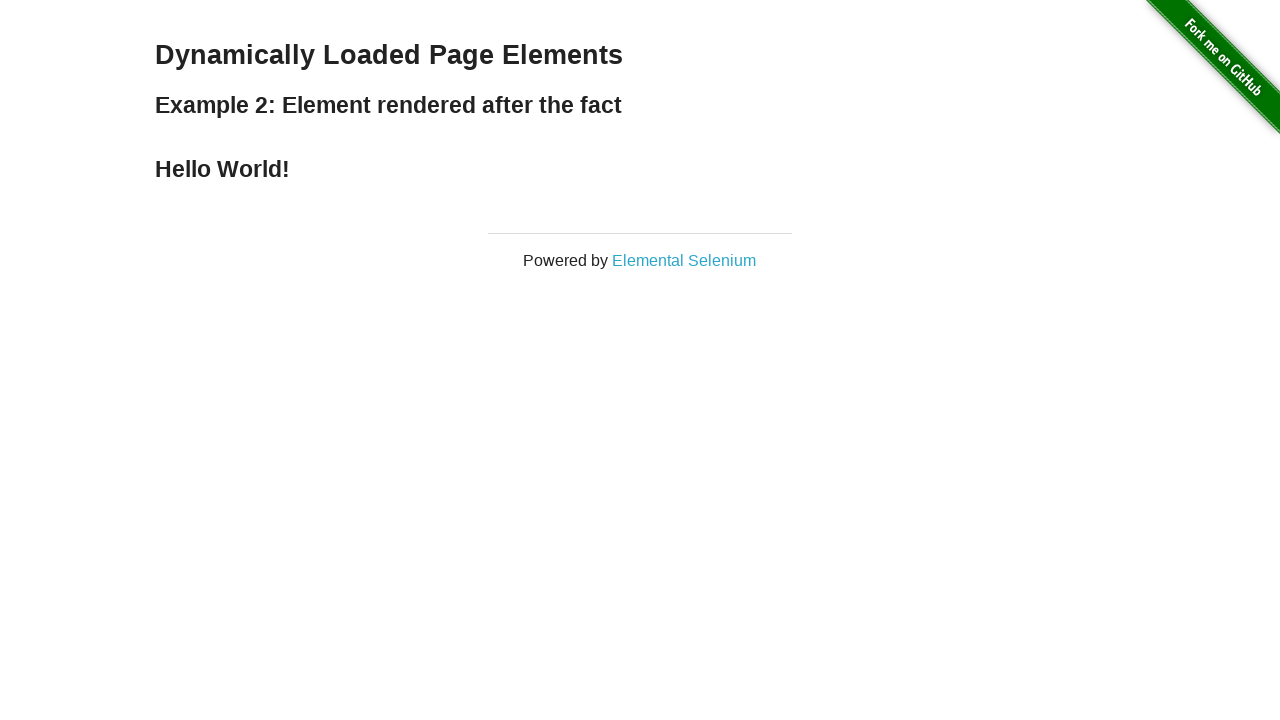

Located the finish element
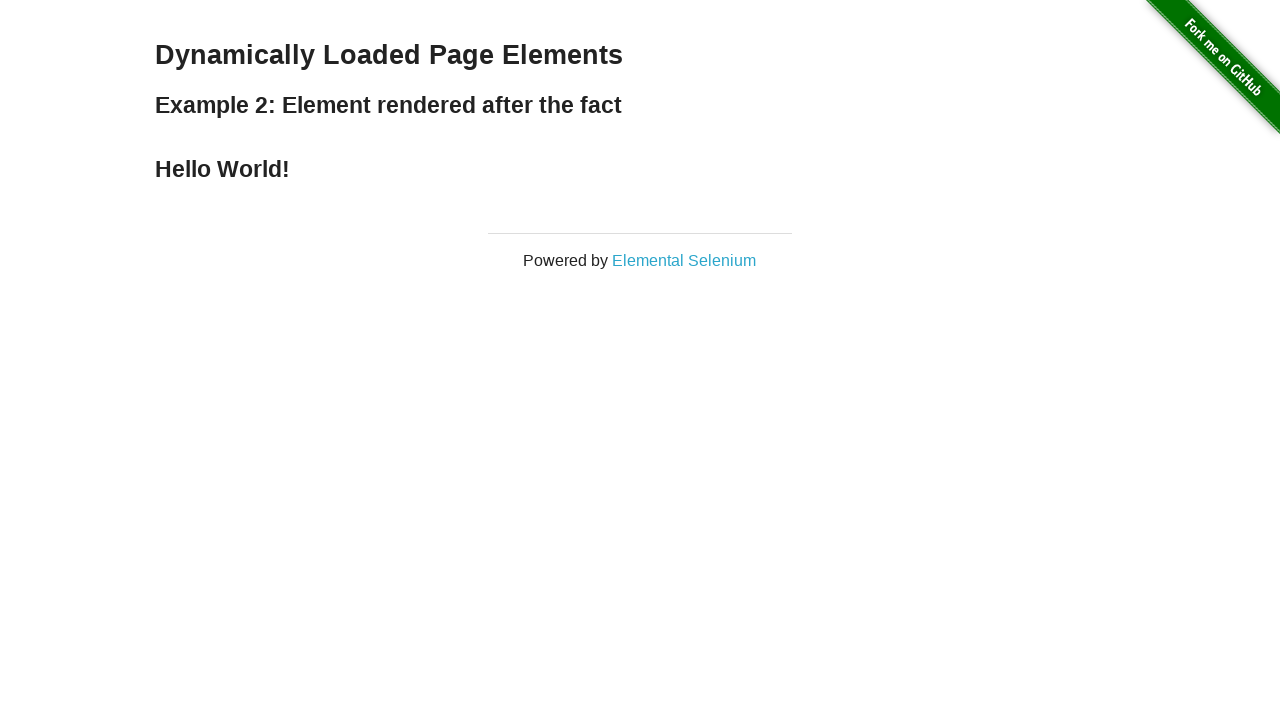

Verified that 'Hello World!' text appeared in finish element
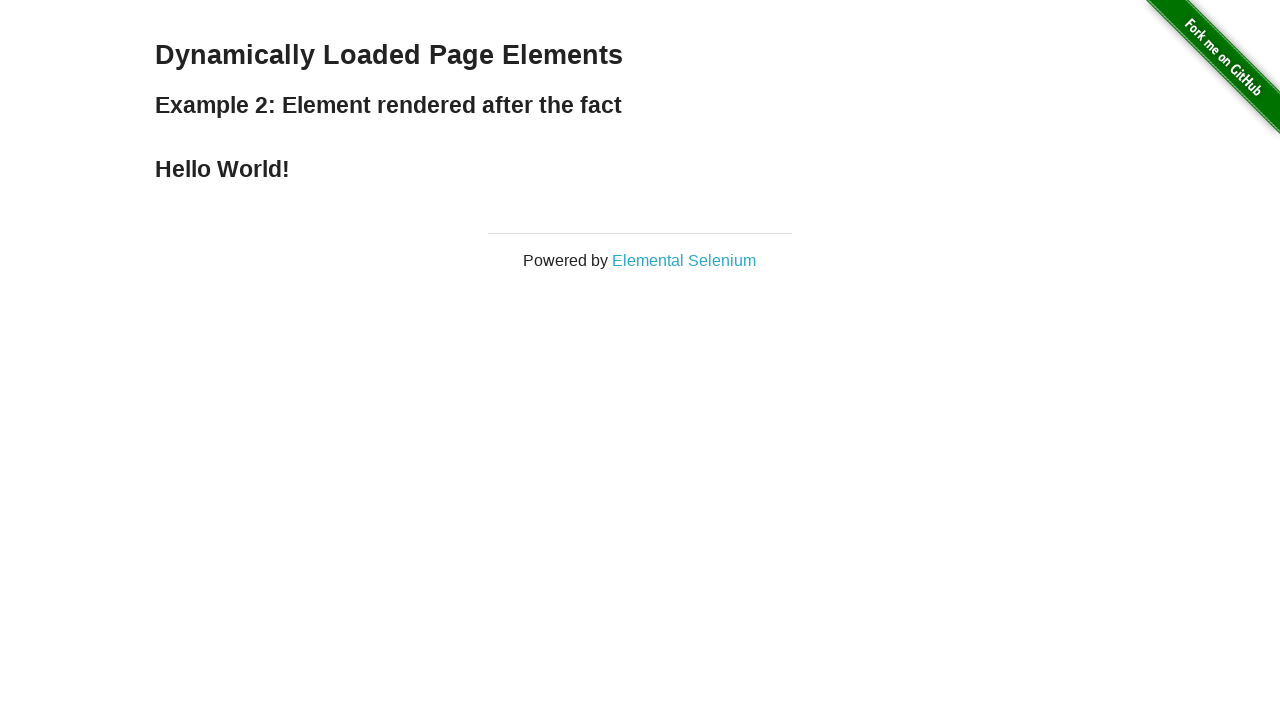

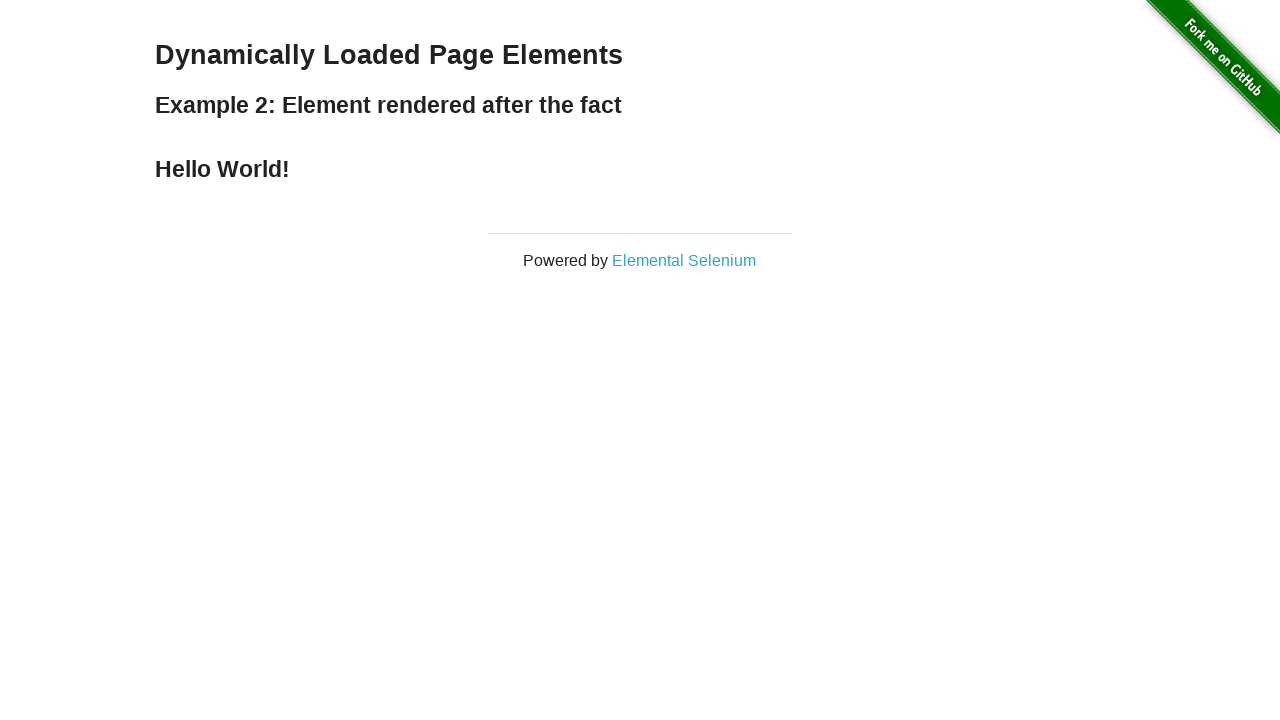